Tests dynamic dropdown functionality on a flight booking practice page by selecting origin station (Goa) and destination station (Kolkata) from cascading dropdowns

Starting URL: https://rahulshettyacademy.com/dropdownsPractise/

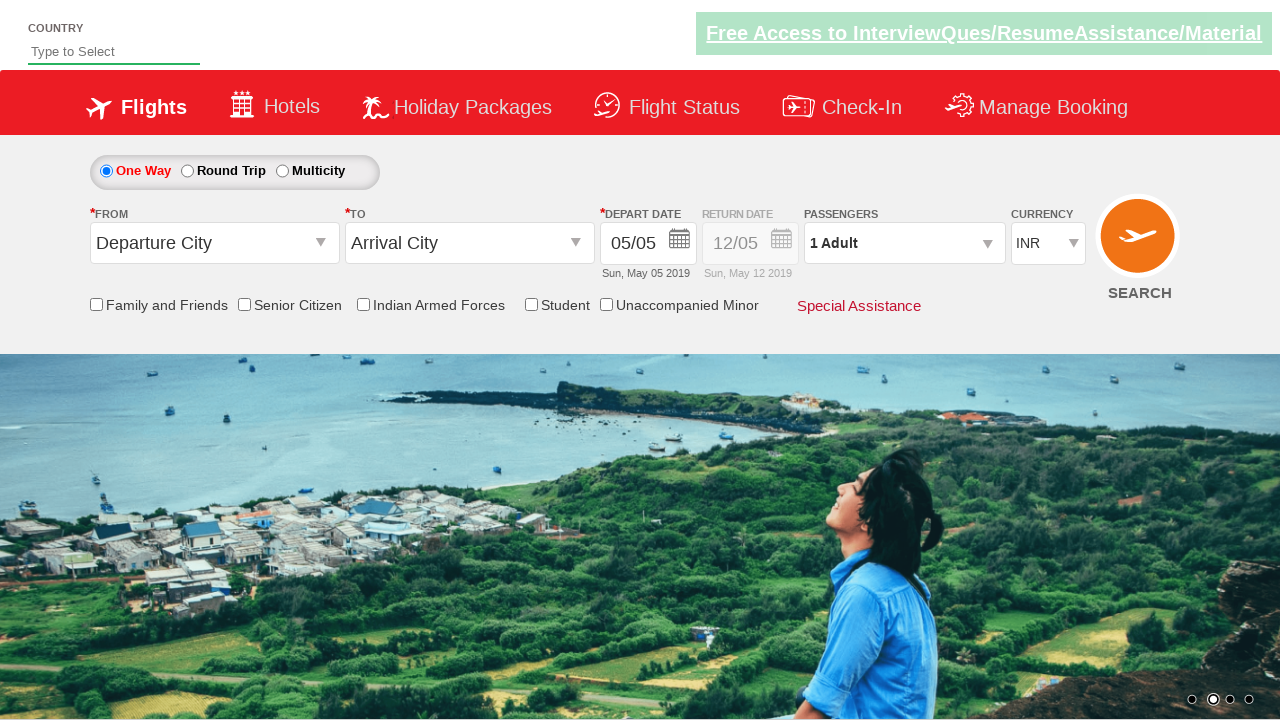

Clicked origin station dropdown to open it at (214, 243) on #ctl00_mainContent_ddl_originStation1_CTXT
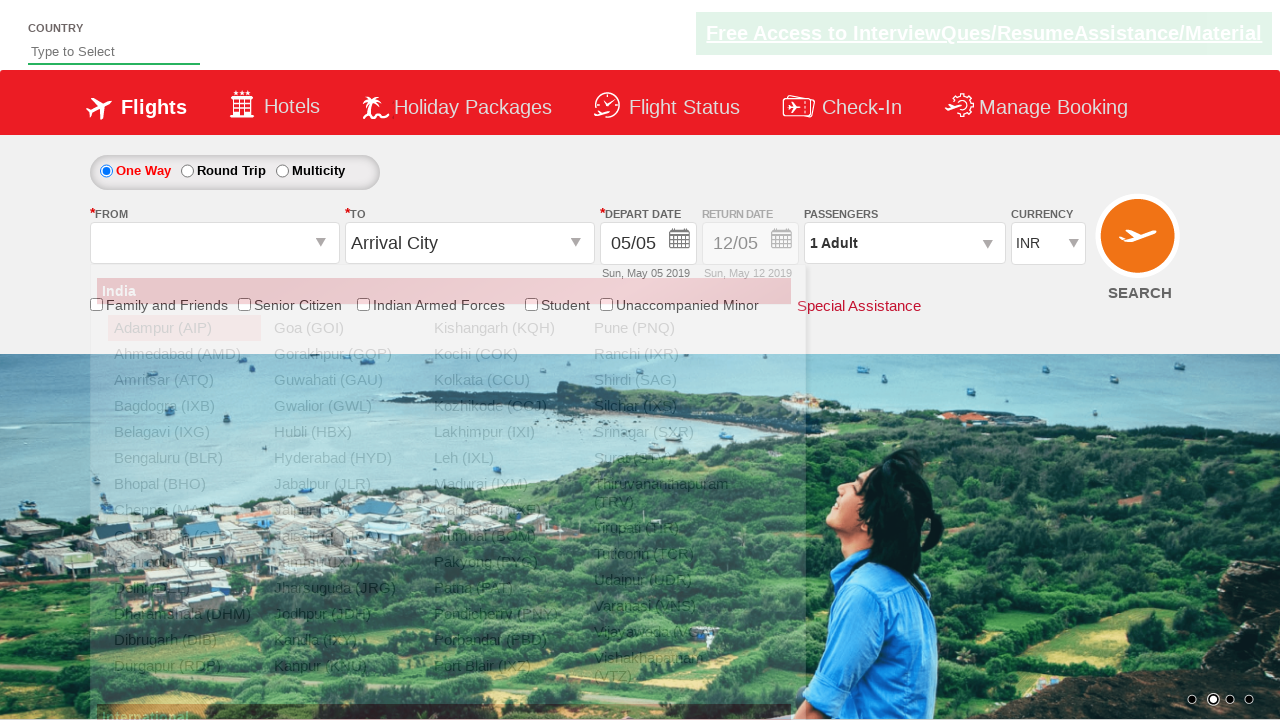

Selected Goa (GOI) from origin dropdown at (344, 328) on xpath=//div[@id='ctl00_mainContent_ddl_originStation1_CTNR']//a[@value='GOI']
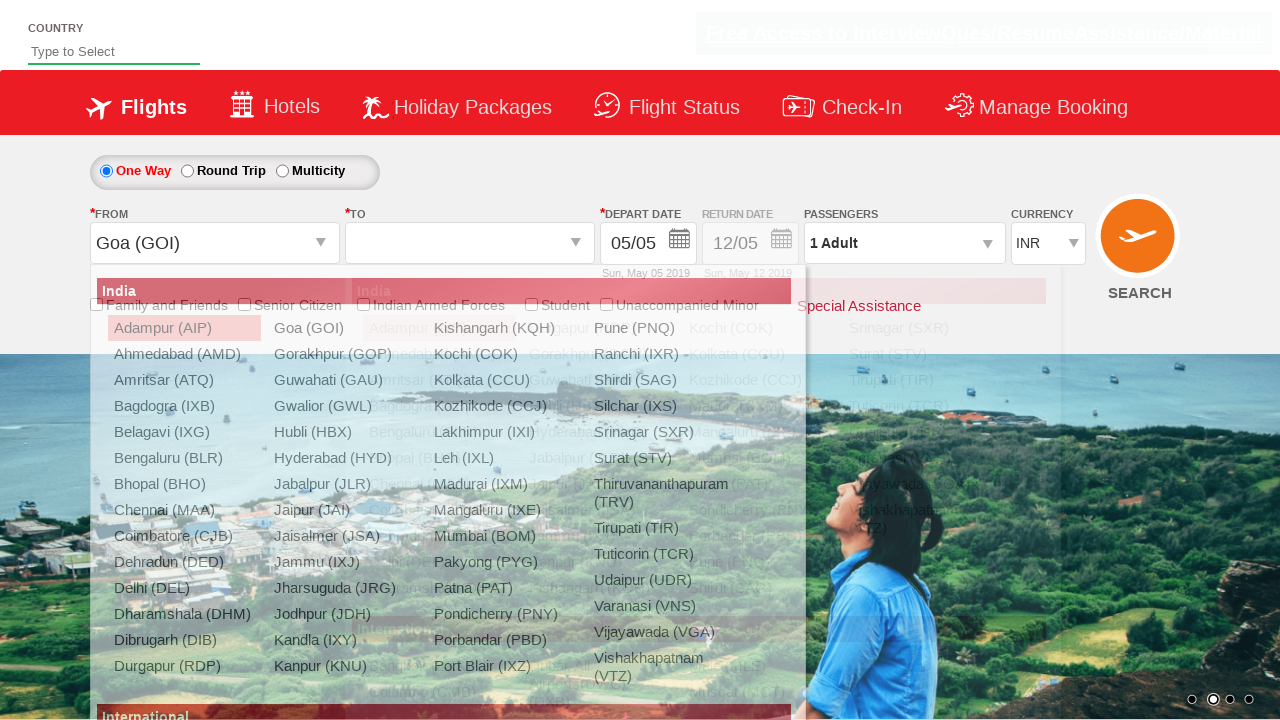

Waited for destination dropdown to be ready
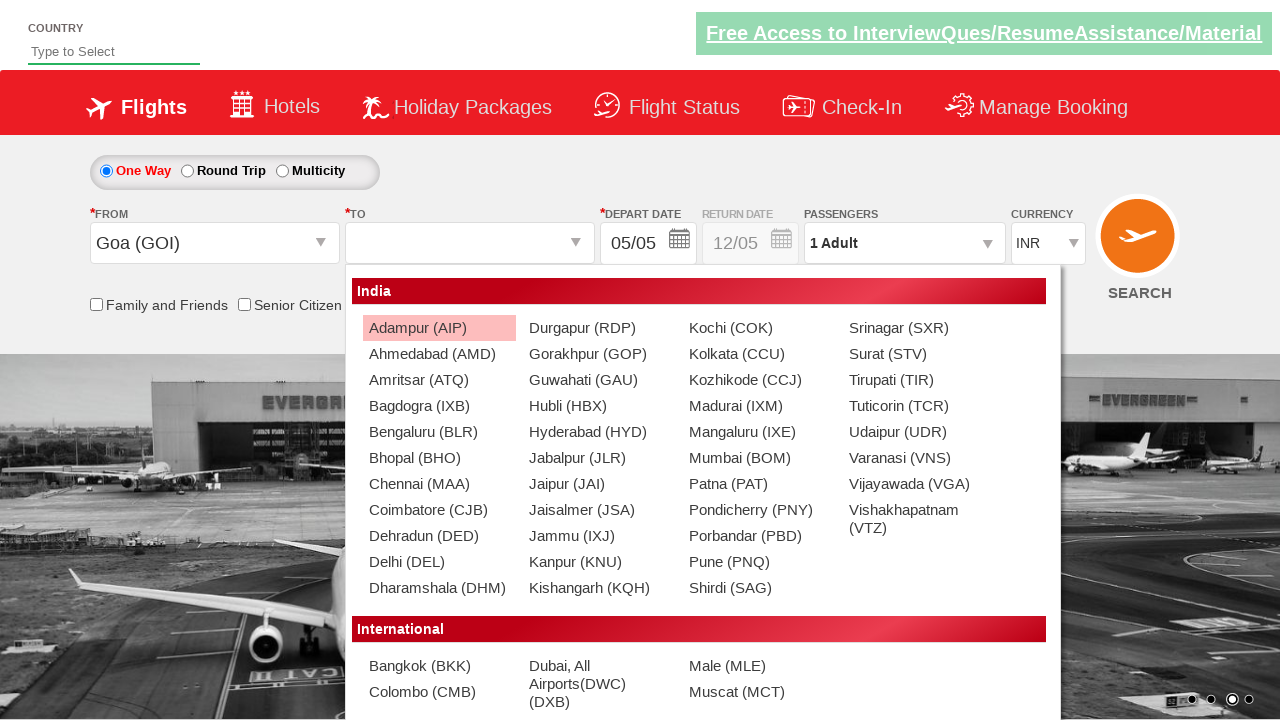

Selected Kolkata (CCU) from destination dropdown at (759, 354) on xpath=//div[@id='ctl00_mainContent_ddl_destinationStation1_CTNR']//a[@value='CCU
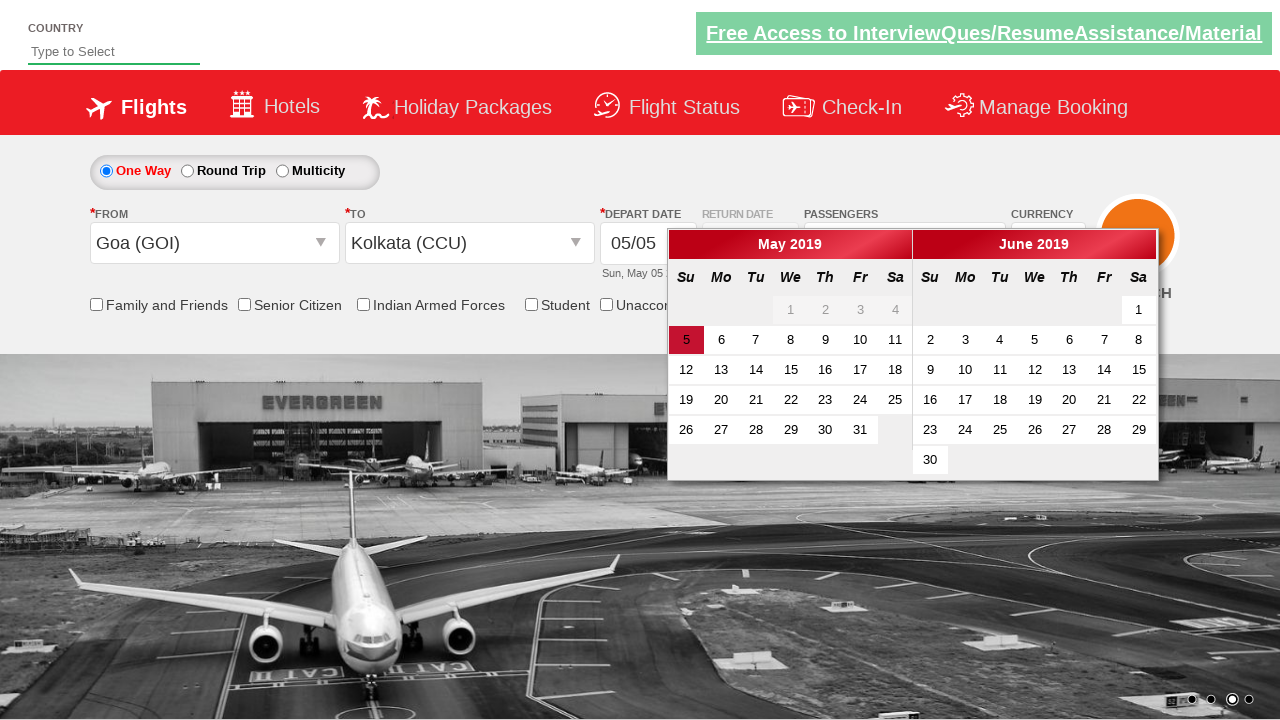

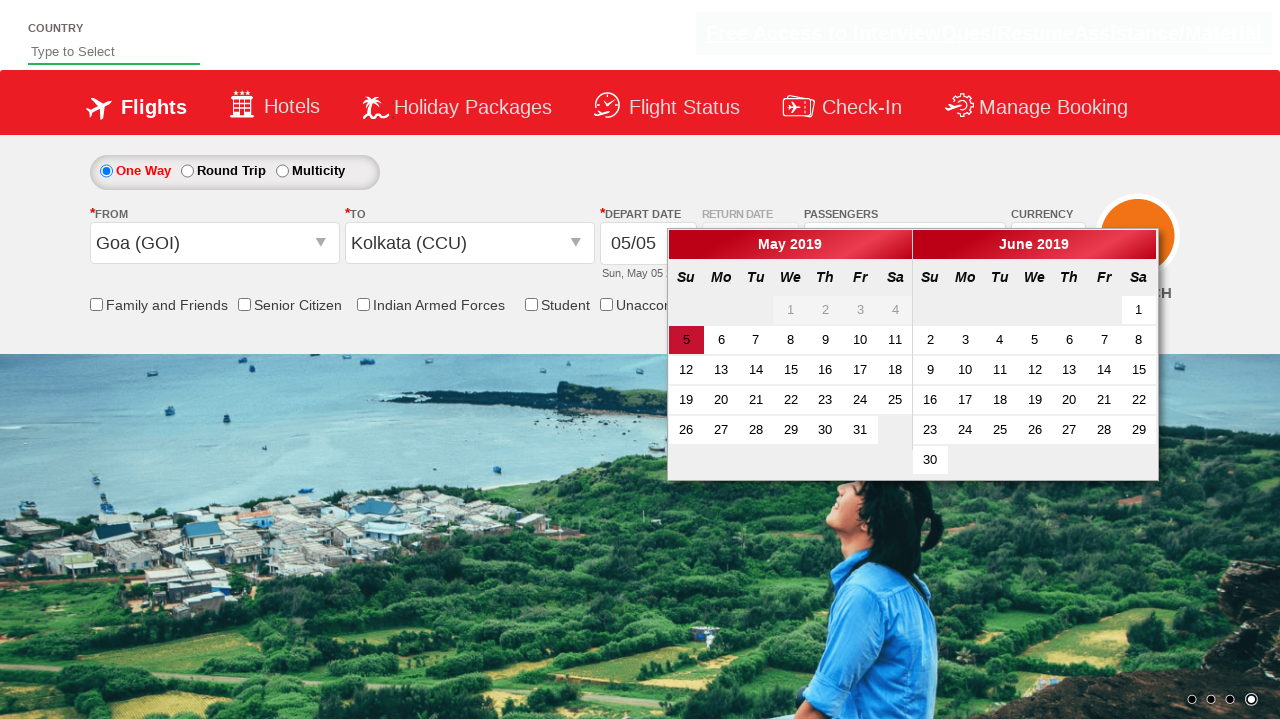